Hovers over Filings menu, clicks SEC Filings Explorer, then clicks Form N-Port link

Starting URL: https://radientanalytics.com

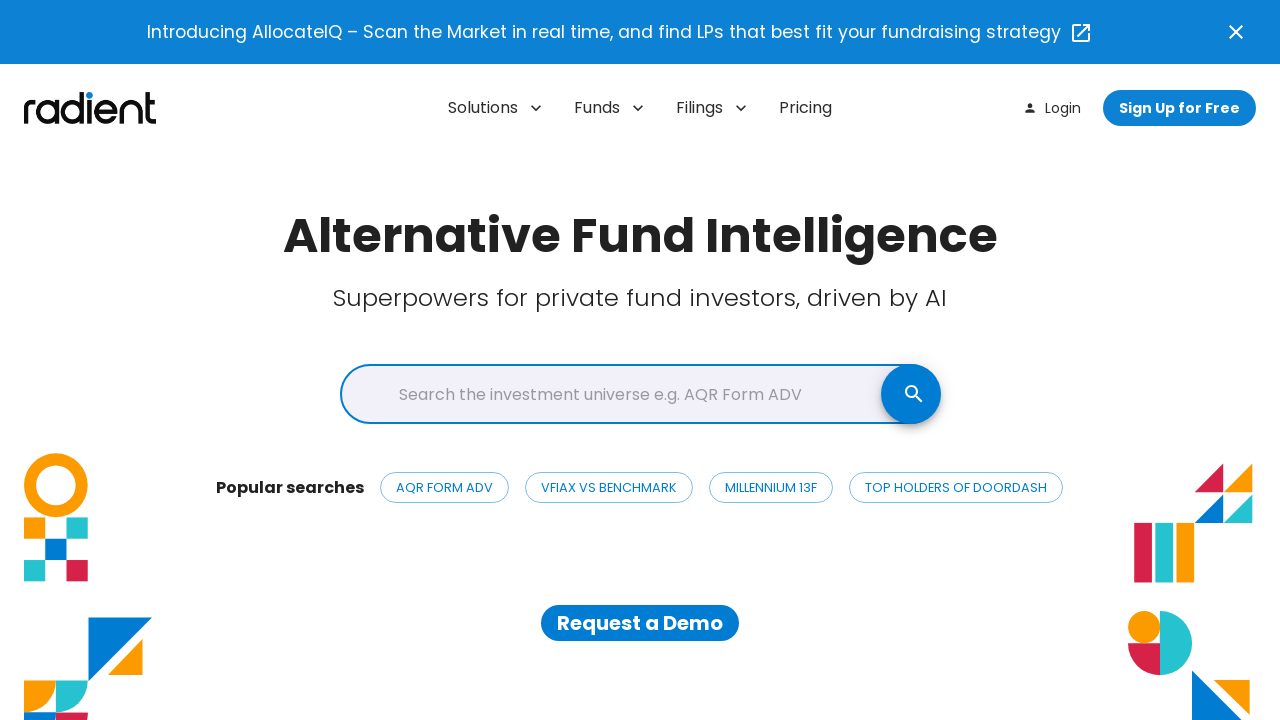

Hovered over Filings menu button at (712, 108) on #filings-menu-button
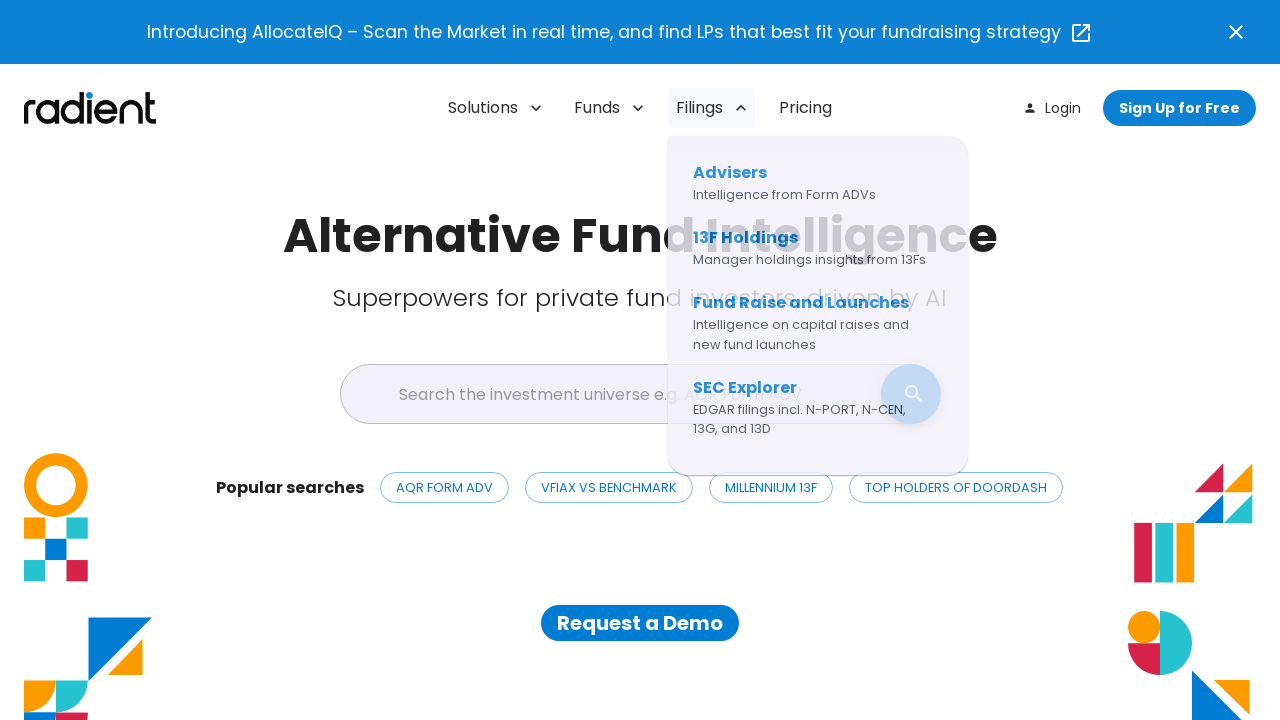

SEC Filings Explorer menu item became visible
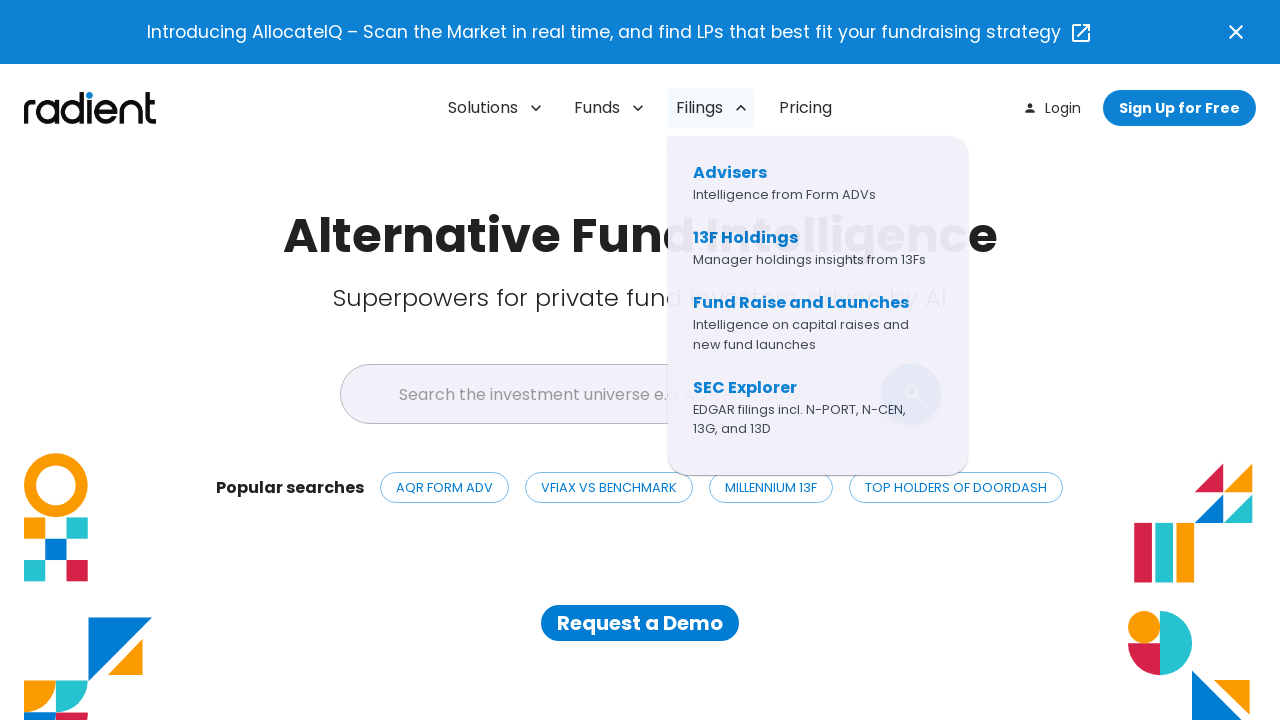

Clicked SEC Filings Explorer link at (813, 407) on a[href="https://radientanalytics.com/regexplorer/landing/"]
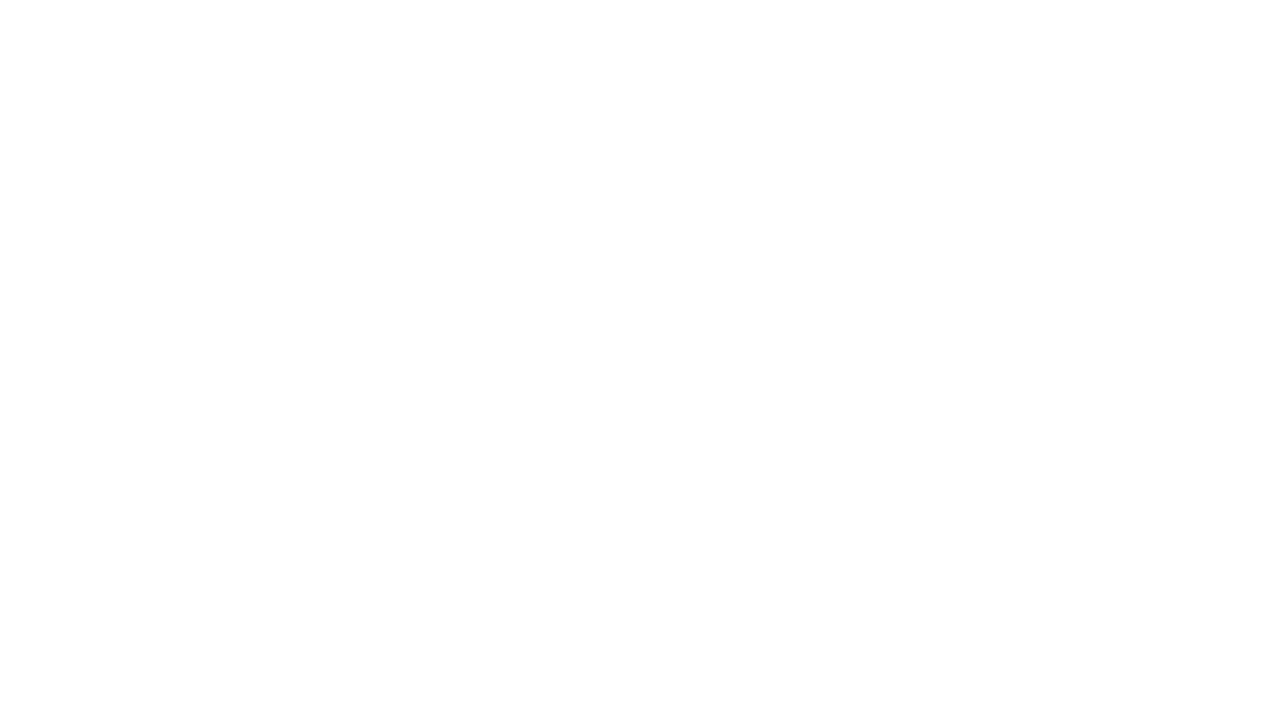

SEC Filings Explorer page loaded
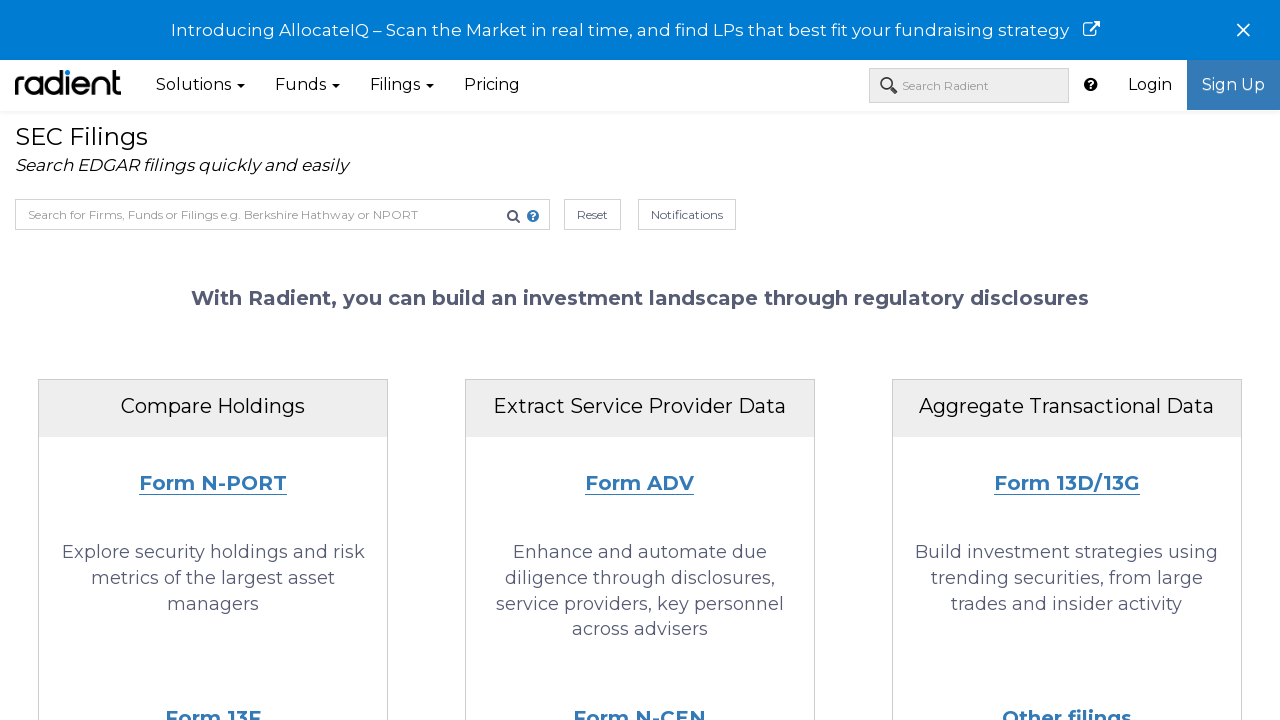

Clicked Form N-Port link at (213, 555) on a[href="https://radientanalytics.com/regexplorer/?formName=NPORT-P"]
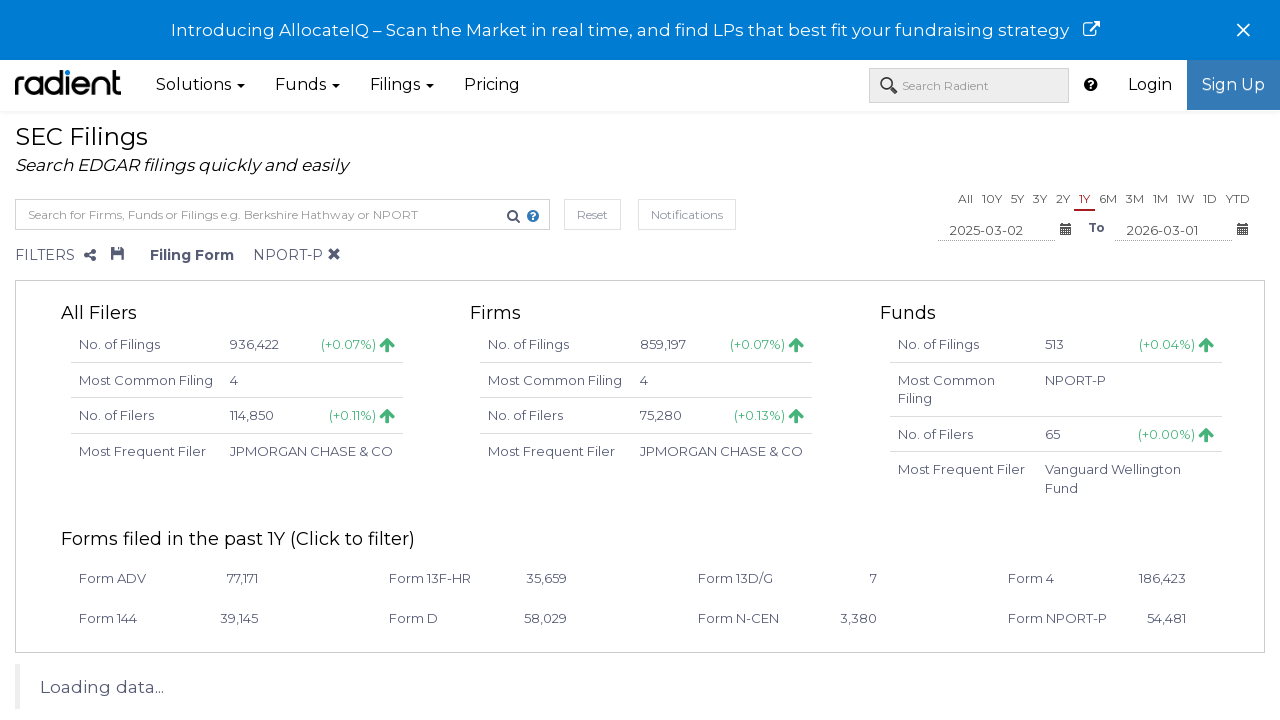

Navigated to Form N-Port page successfully
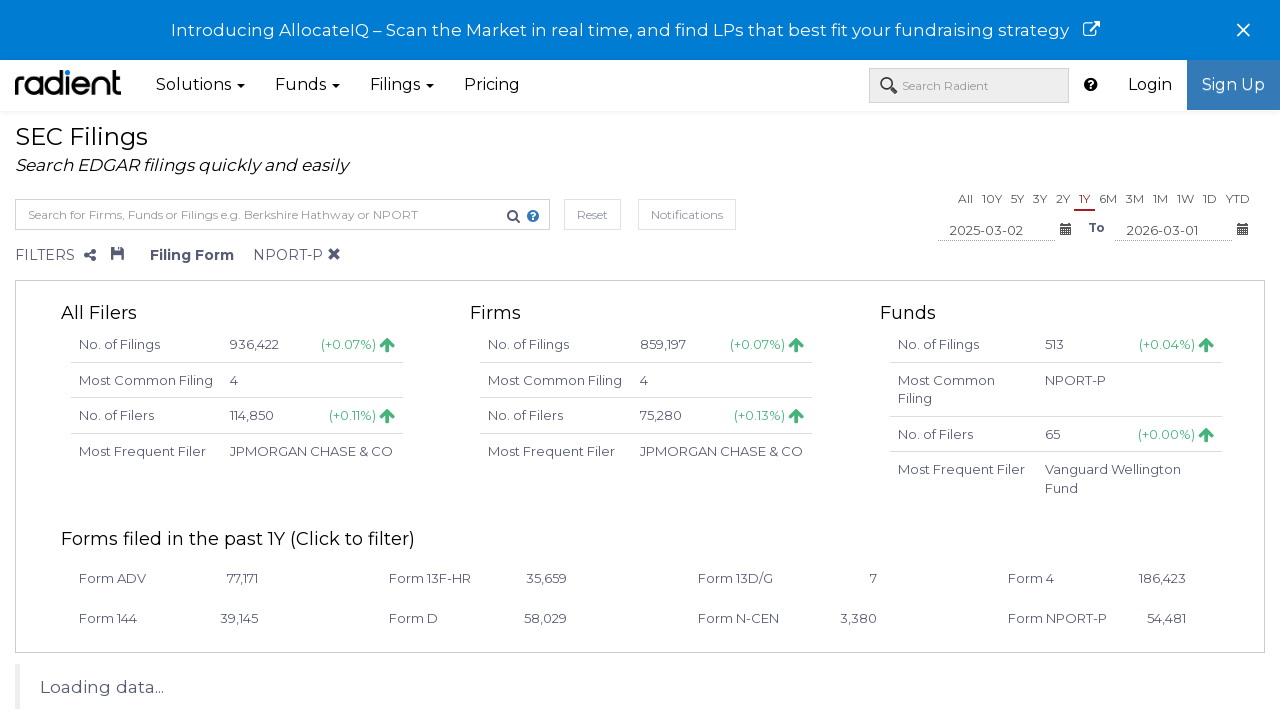

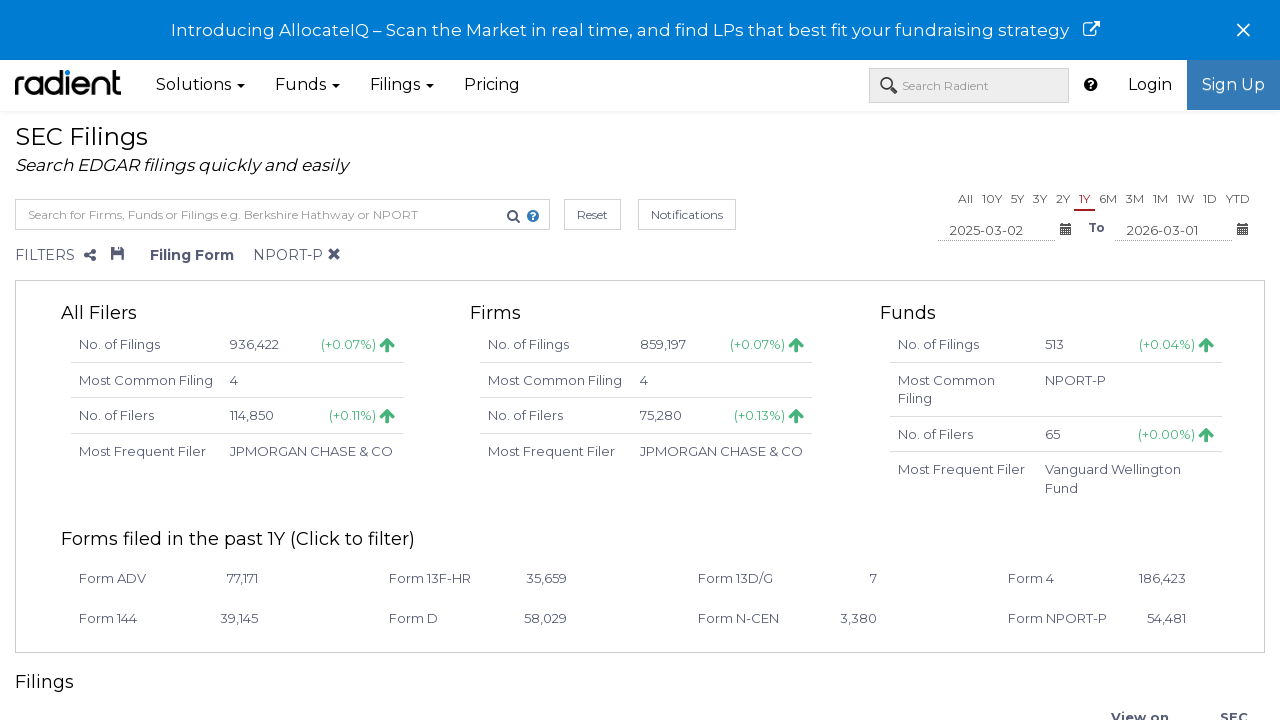